Tests a web form submission by filling a text input field and clicking submit, then verifying the success message

Starting URL: https://www.selenium.dev/selenium/web/web-form.html

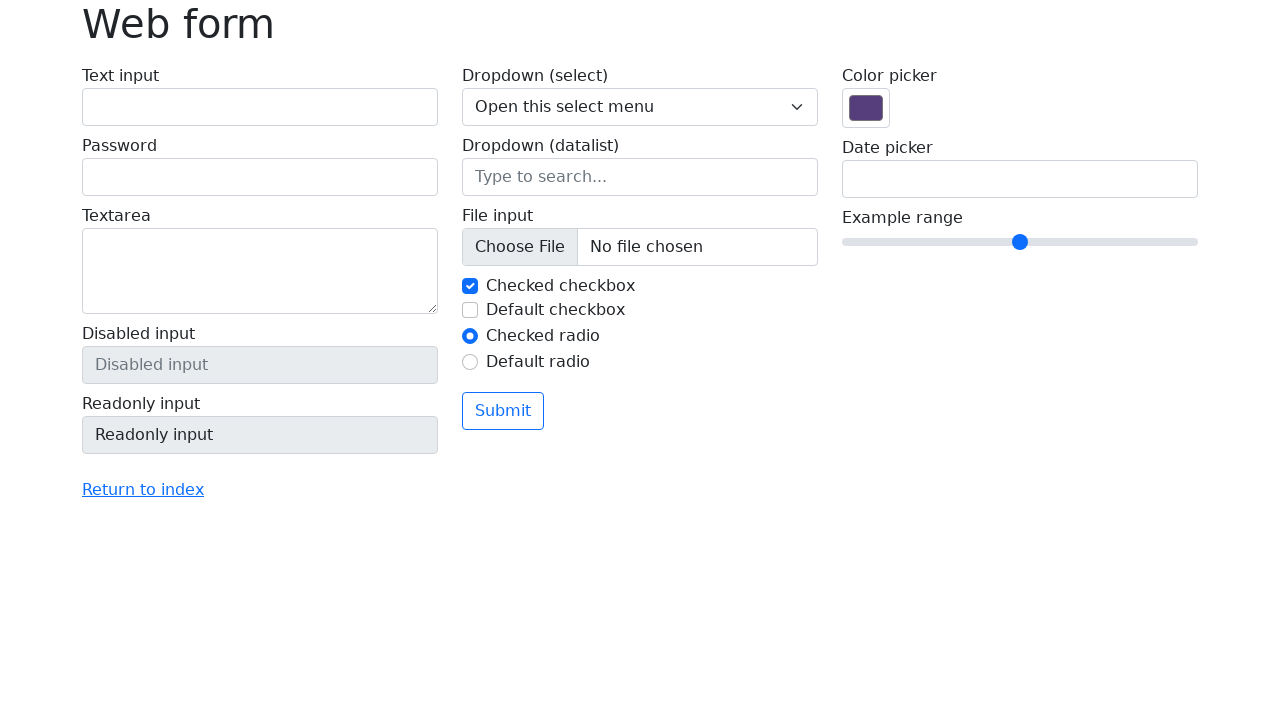

Filled text input field with 'Selenium' on input[name='my-text']
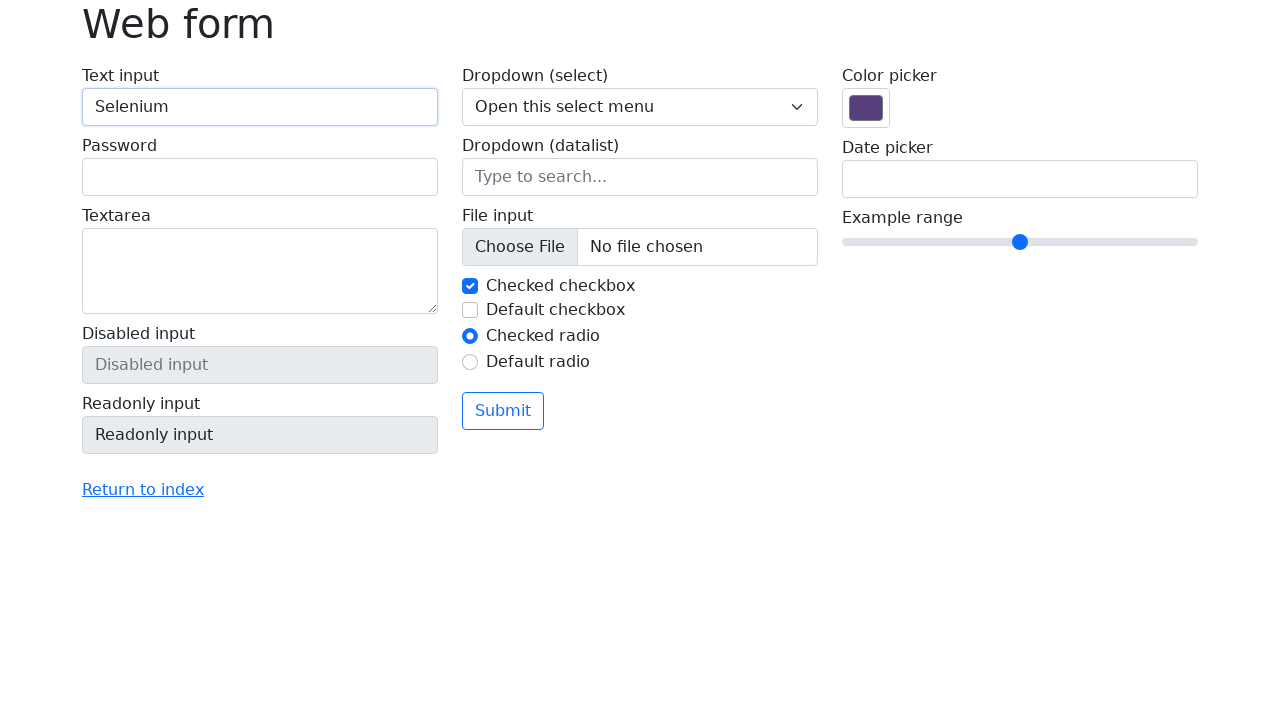

Clicked submit button at (503, 411) on button
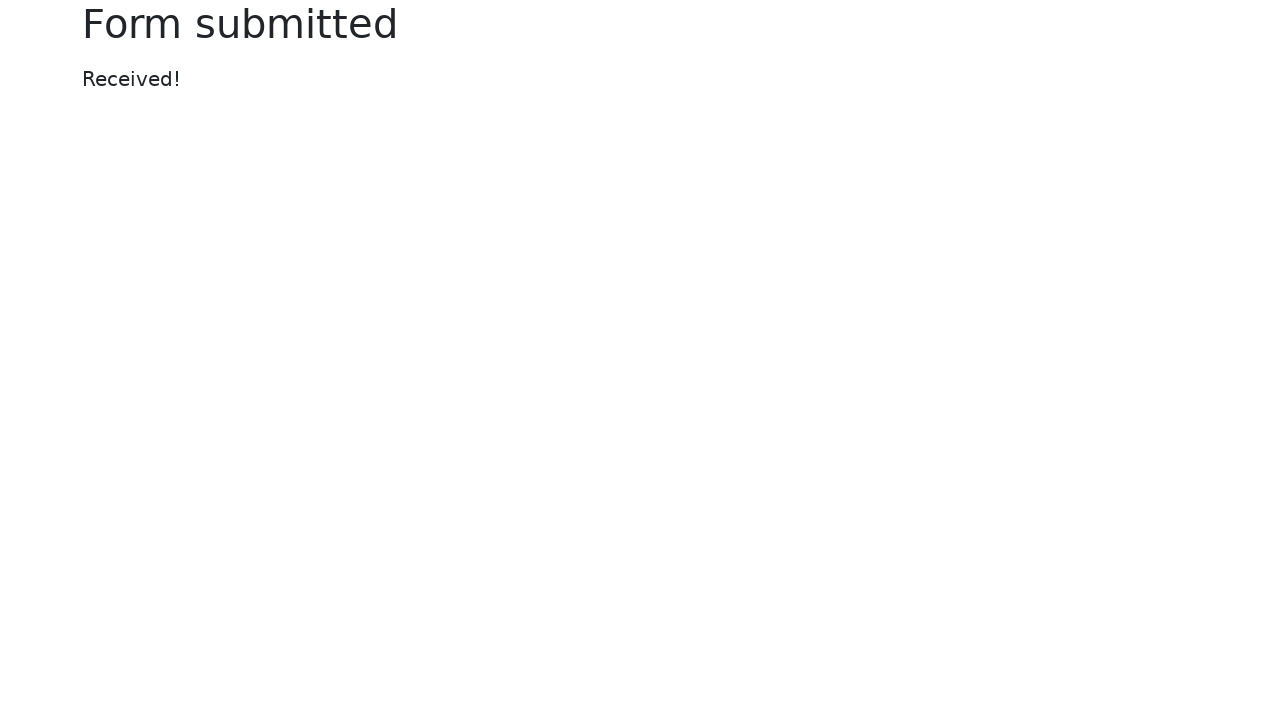

Success message element loaded
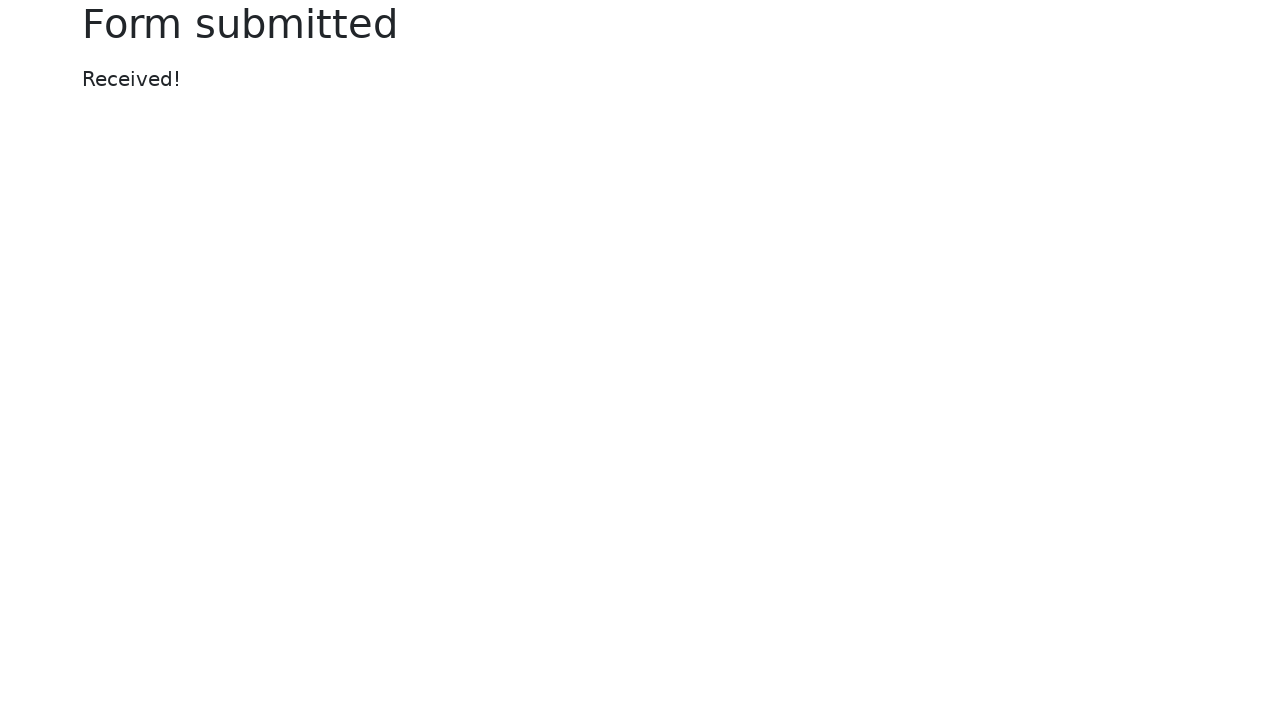

Located success message element
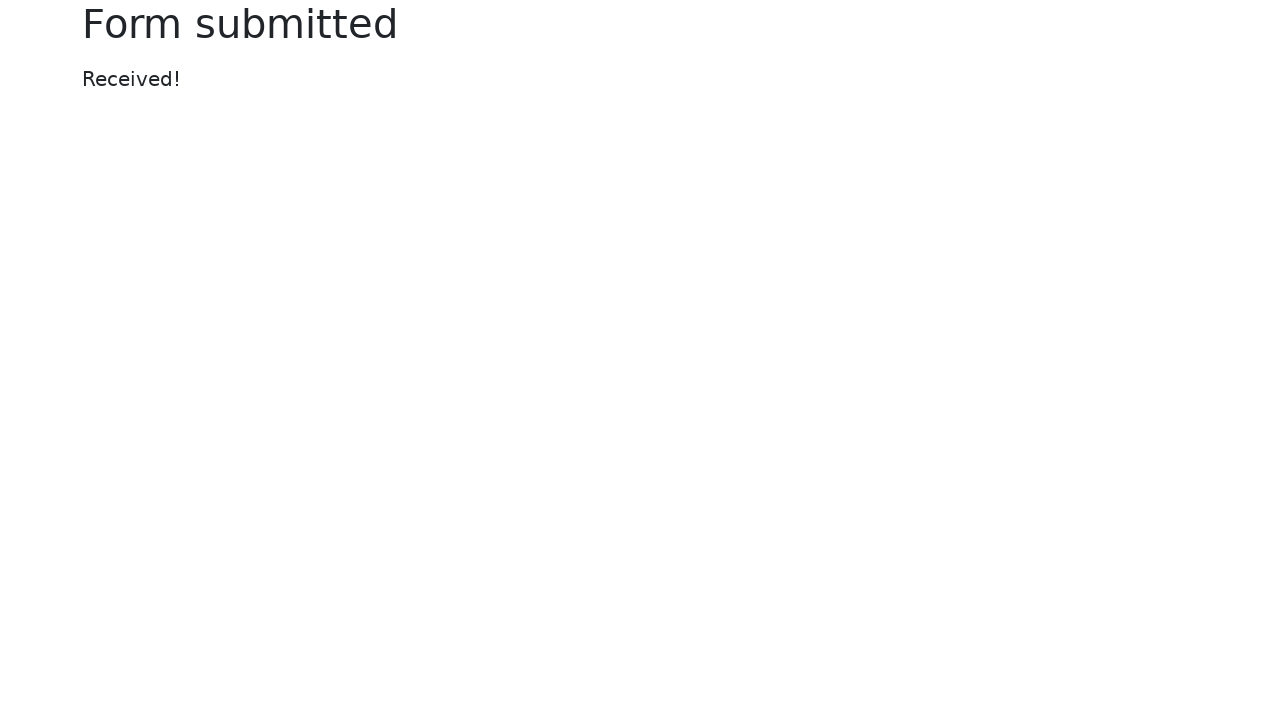

Verified success message displays 'Received!'
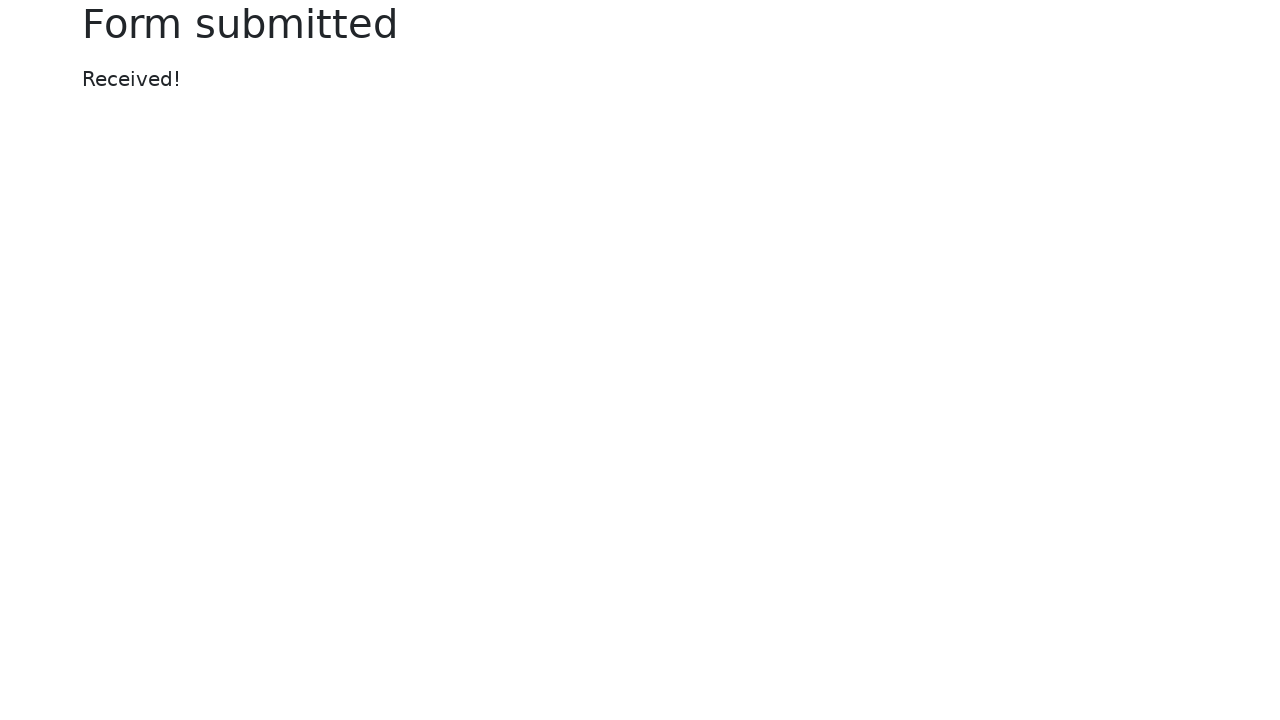

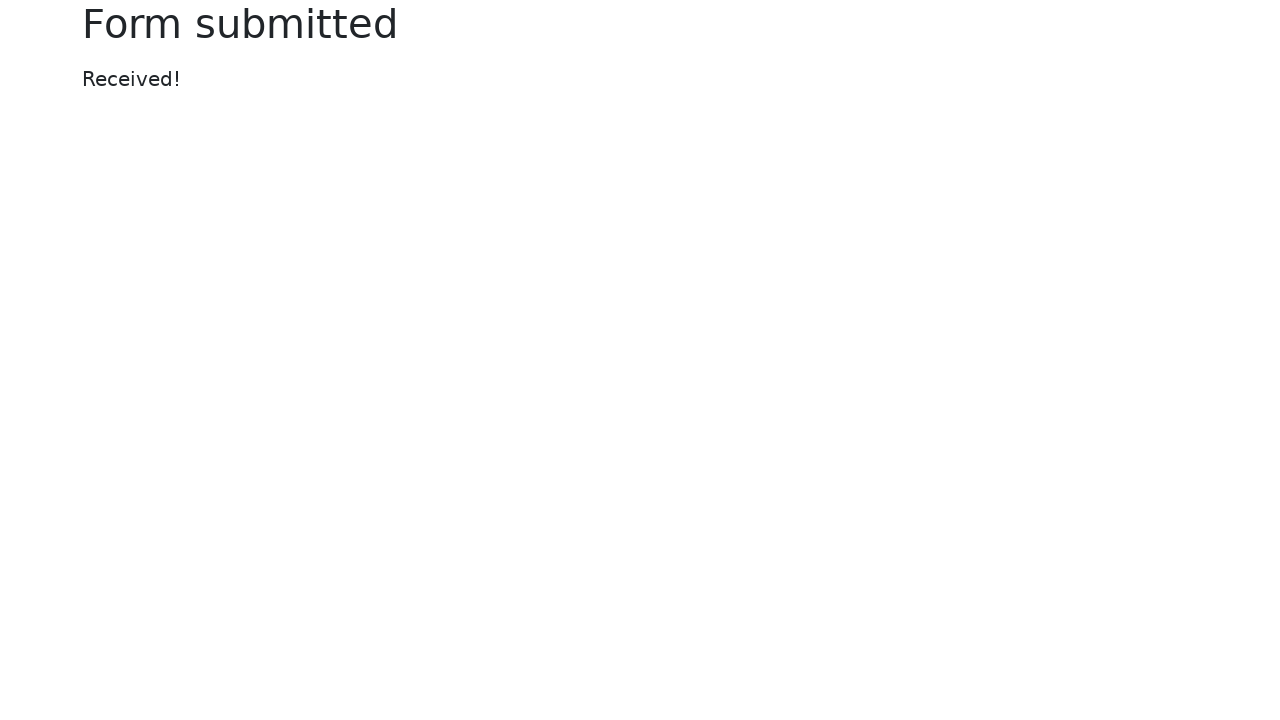